Tests the AngularJS homepage greeting functionality by entering a name in the input field and verifying the greeting message updates accordingly

Starting URL: http://www.angularjs.org

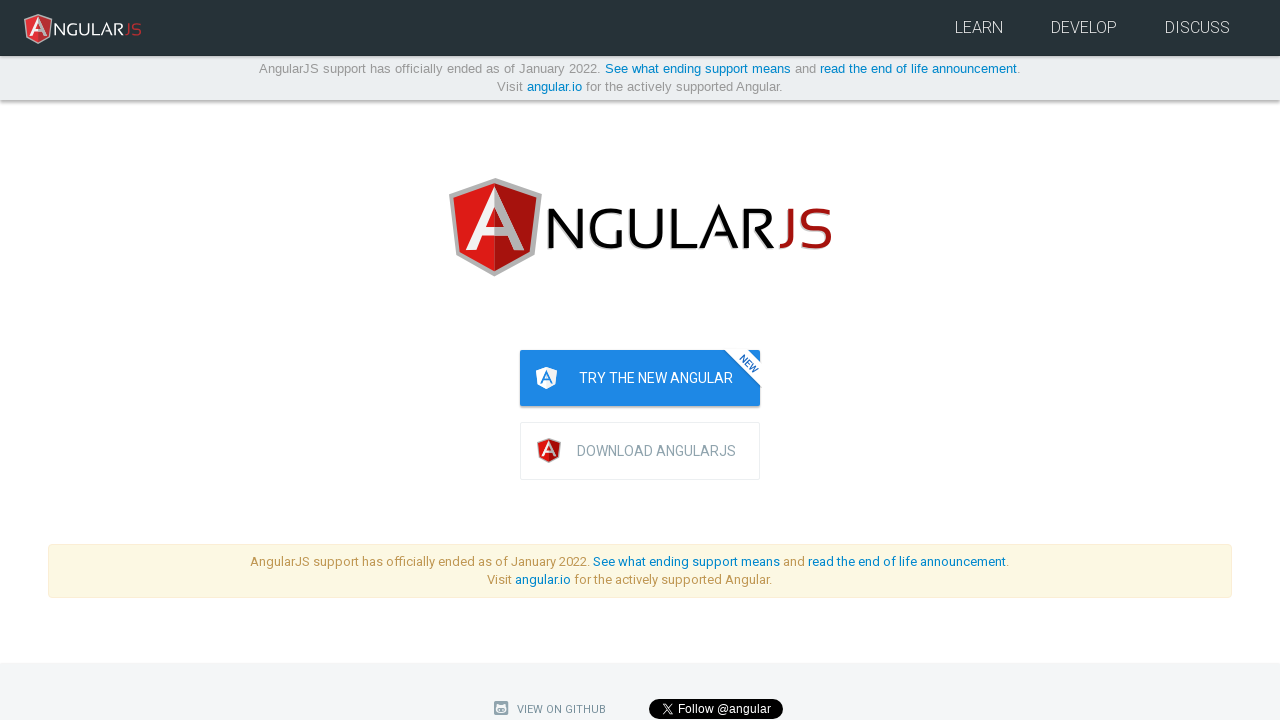

Filled the name input field with 'Julie' on input[ng-model='yourName']
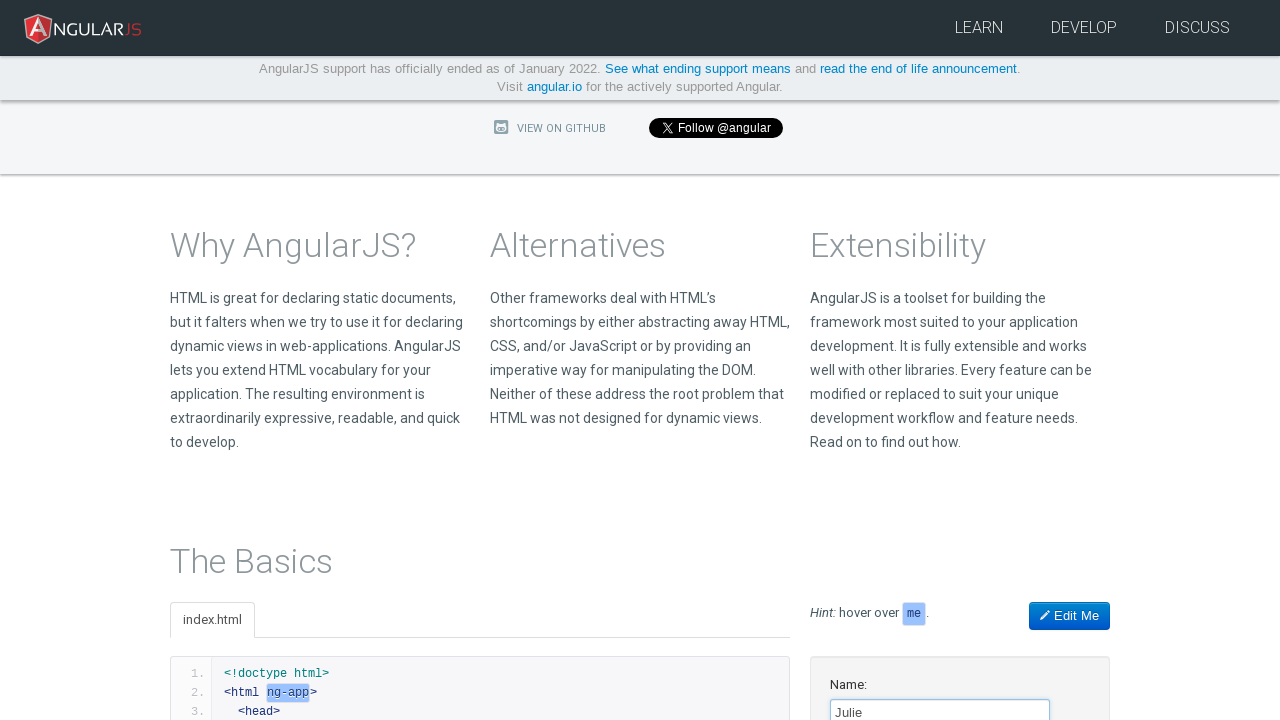

Greeting message 'Hello Julie!' appeared
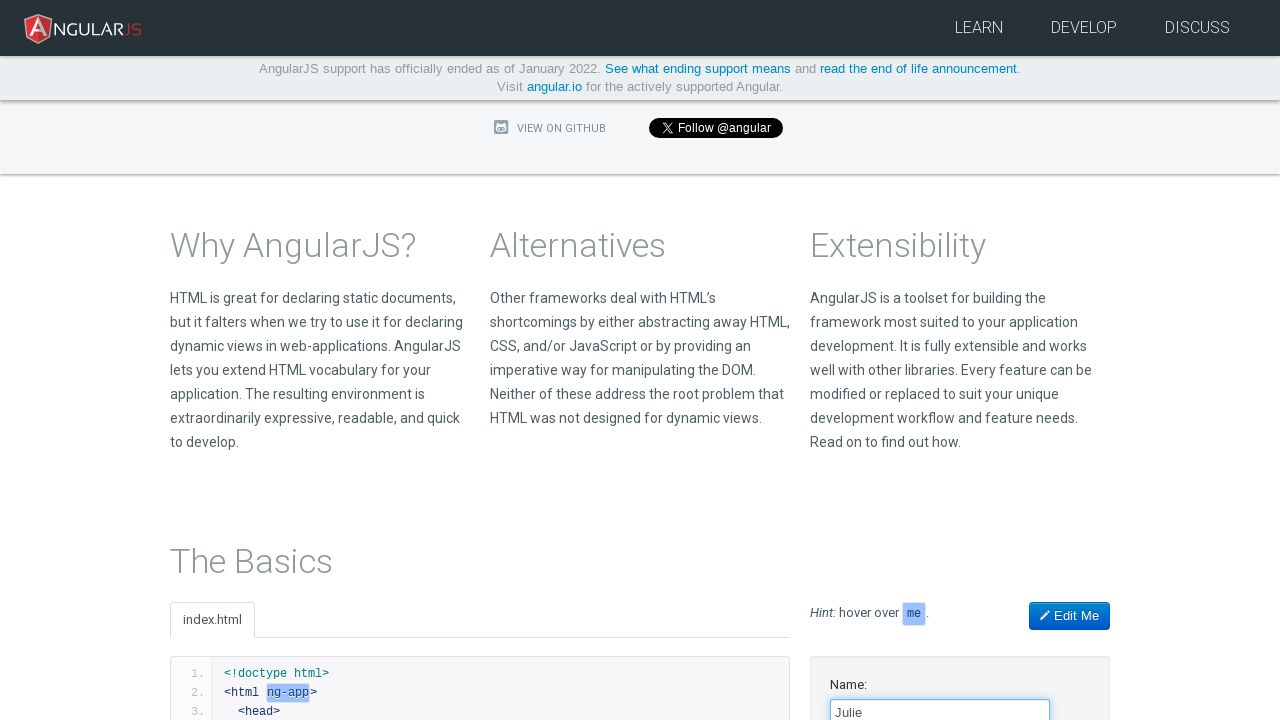

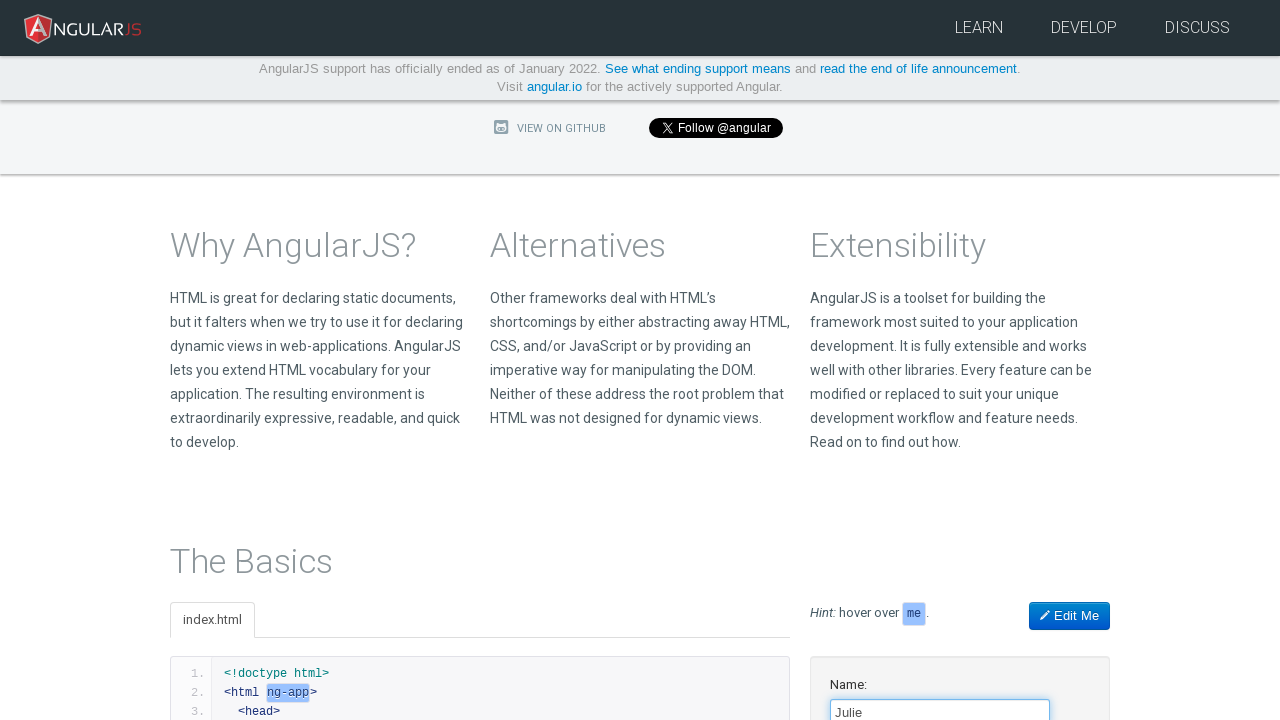